Tests P2P WebRTC connection between two browser instances by opening two pages, waiting for each to receive a unique peer ID, then having one peer connect to the other and verifying the connection is established on both sides.

Starting URL: https://dpxa.github.io/RTCPortal/

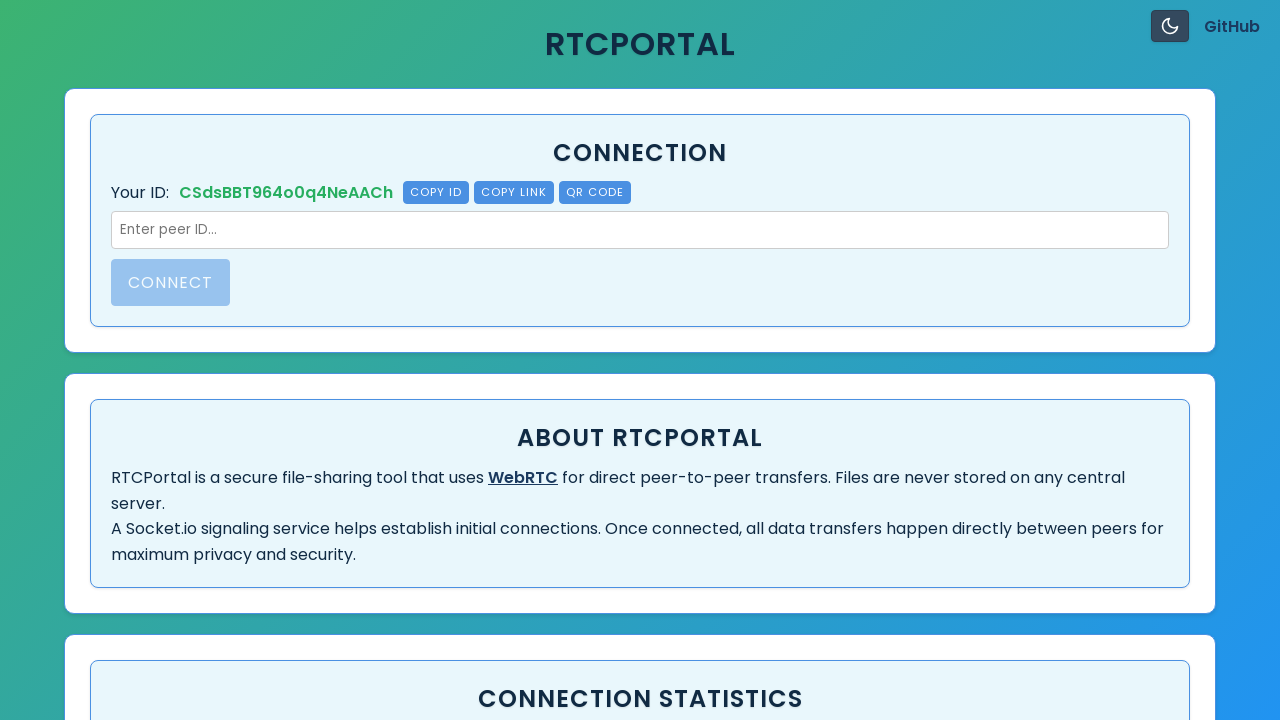

Created second browser page for Peer 2
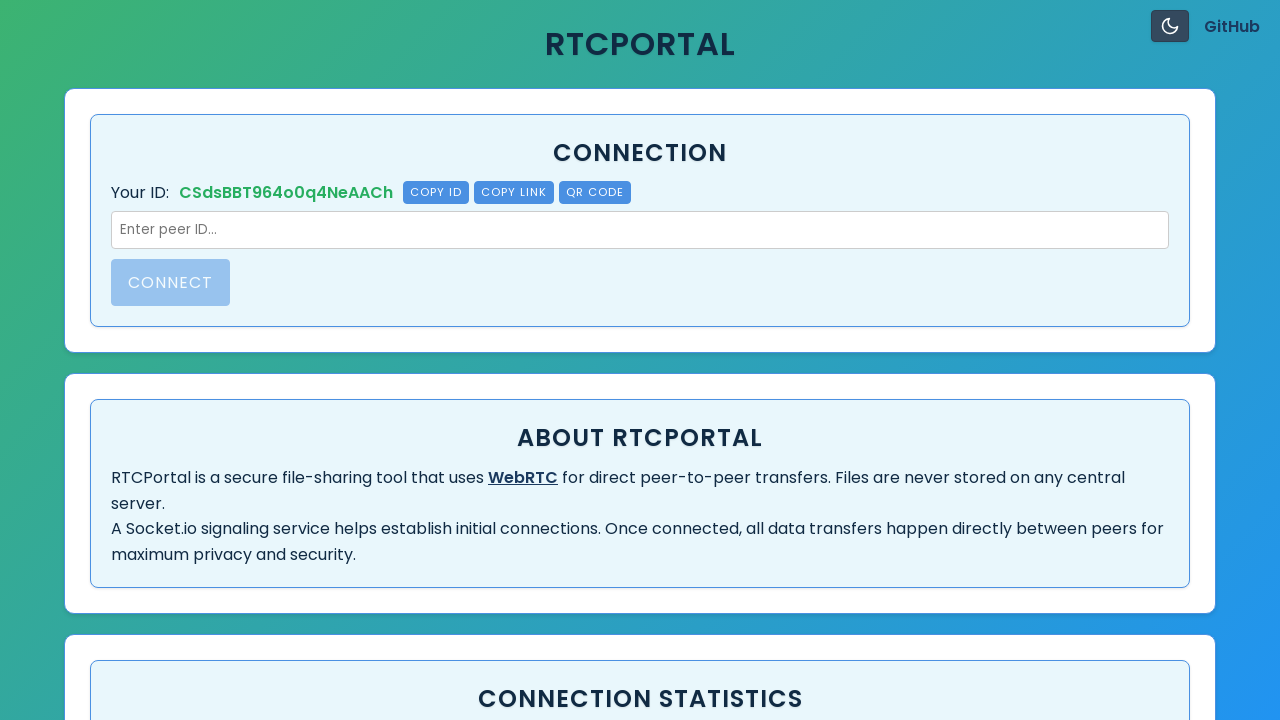

Peer 1 received unique peer ID
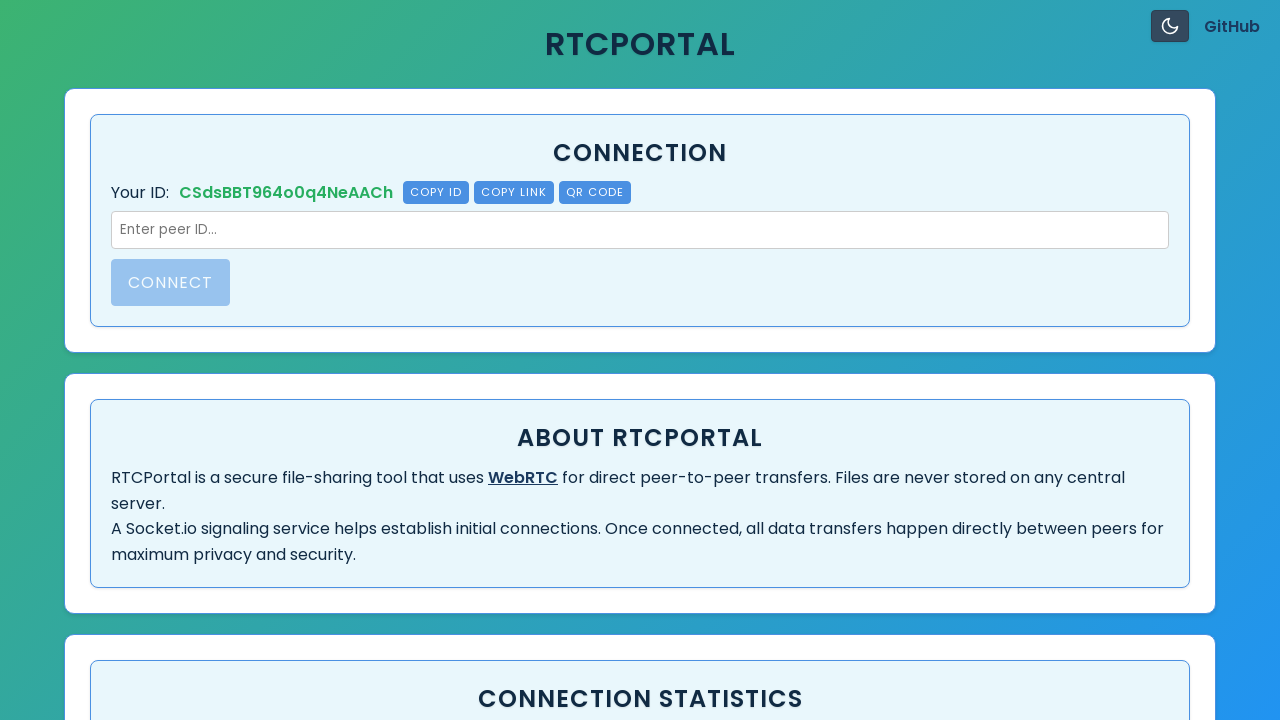

Retrieved Peer 1 ID: CSdsBBT964o0q4NeAACh
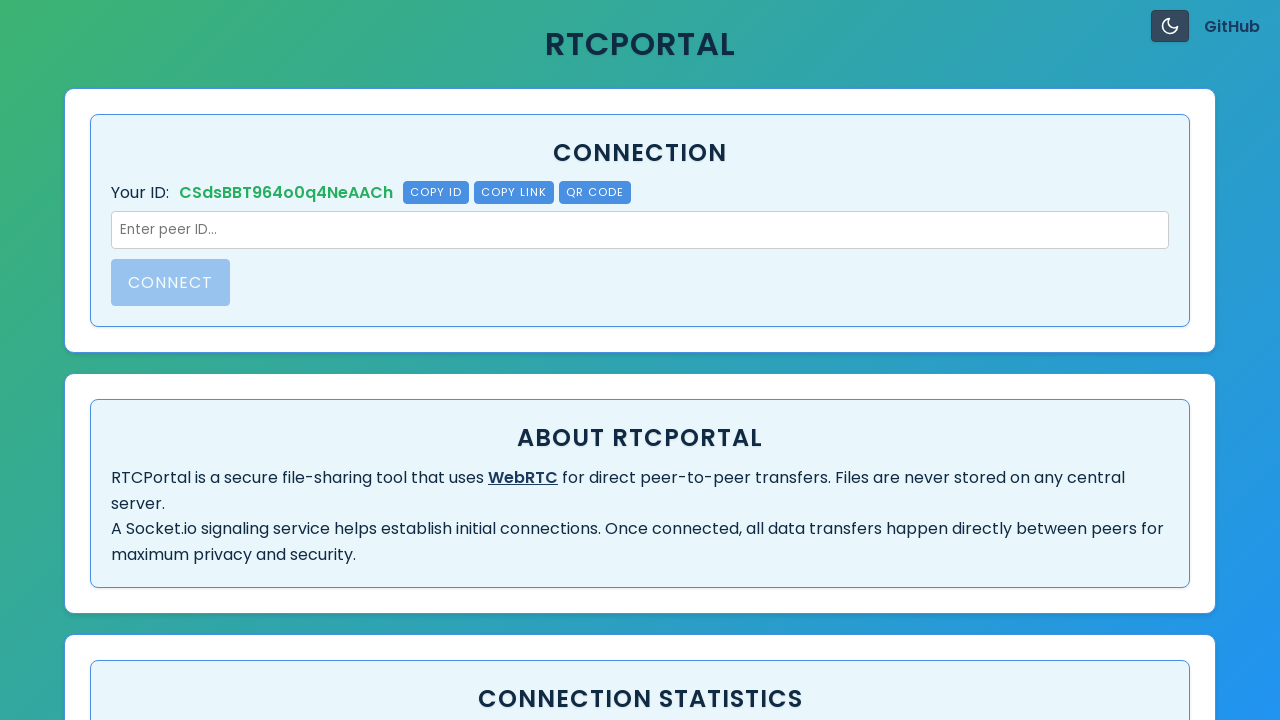

Copy ID button is visible for Peer 1
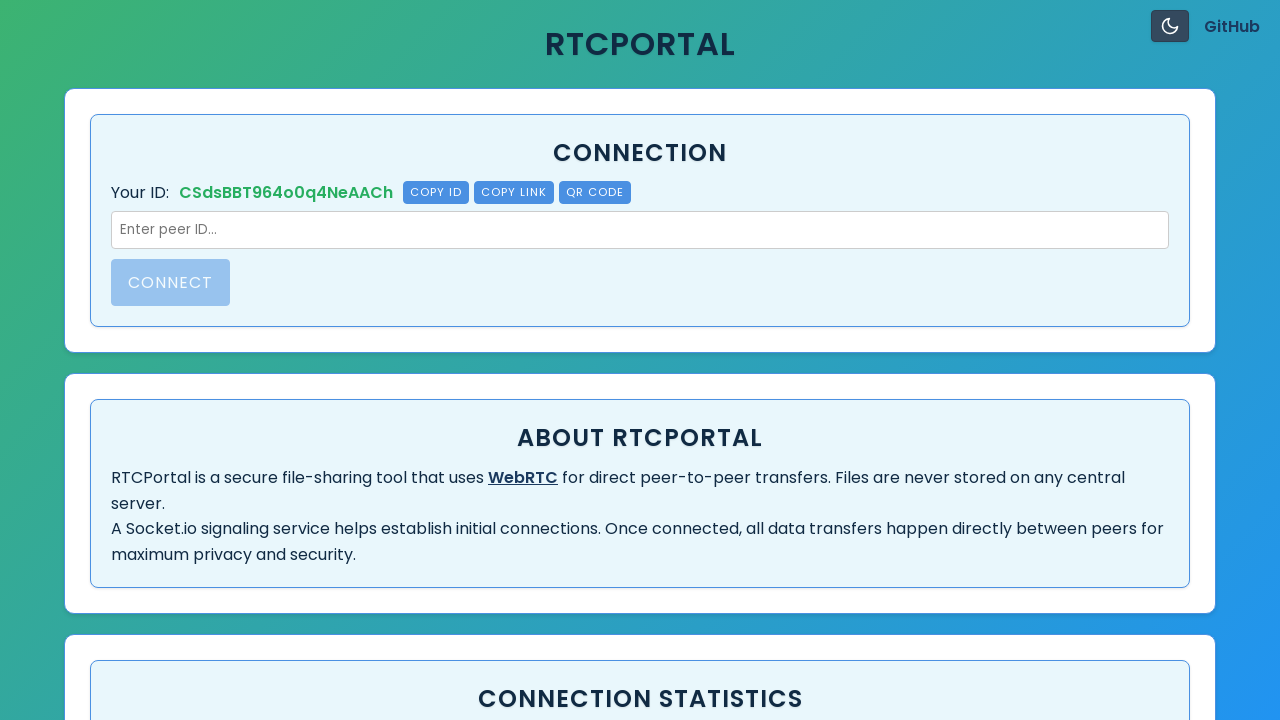

Navigated Peer 2 to RTCPortal
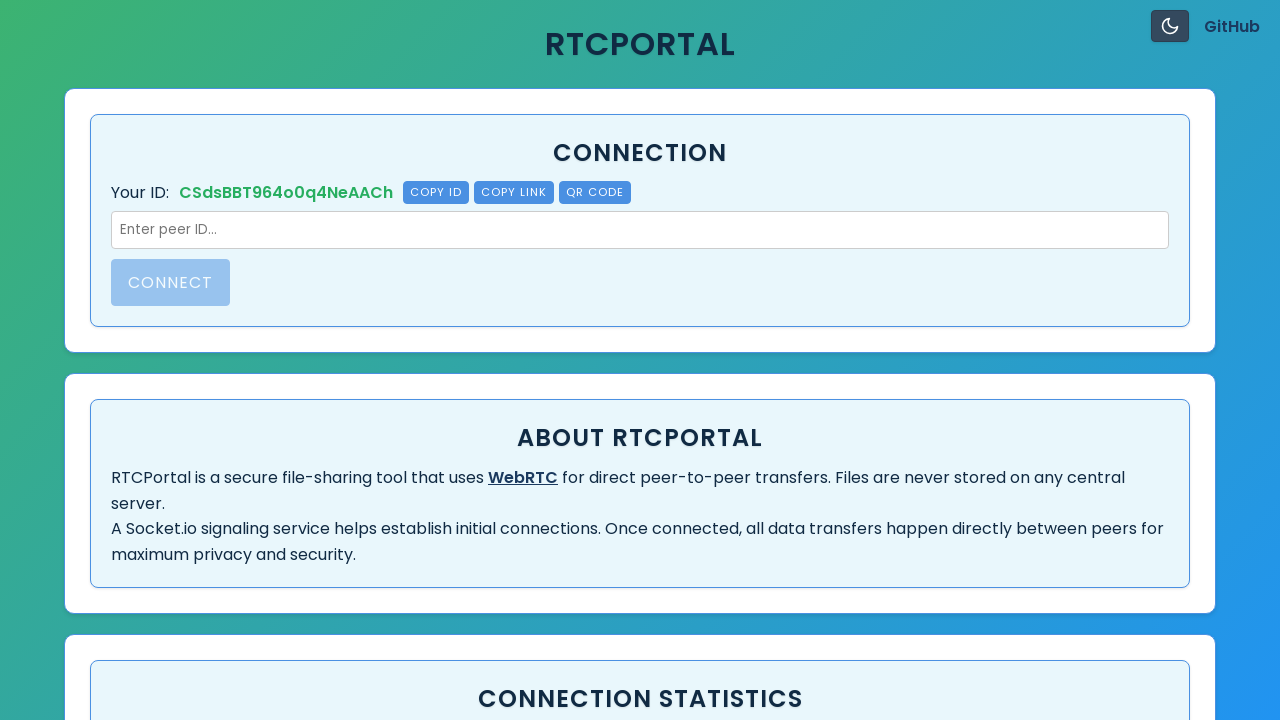

Peer 2 received unique peer ID
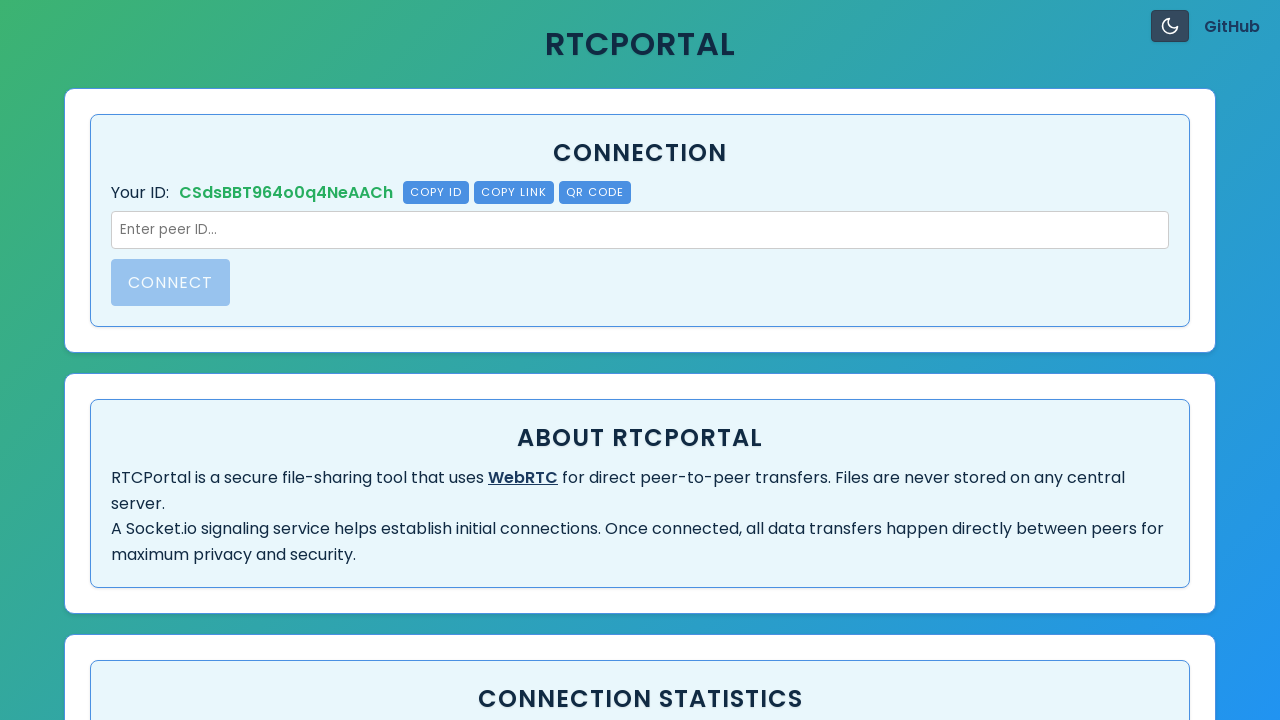

Retrieved Peer 2 ID: Hg_TUboUcz4JE14GAACj
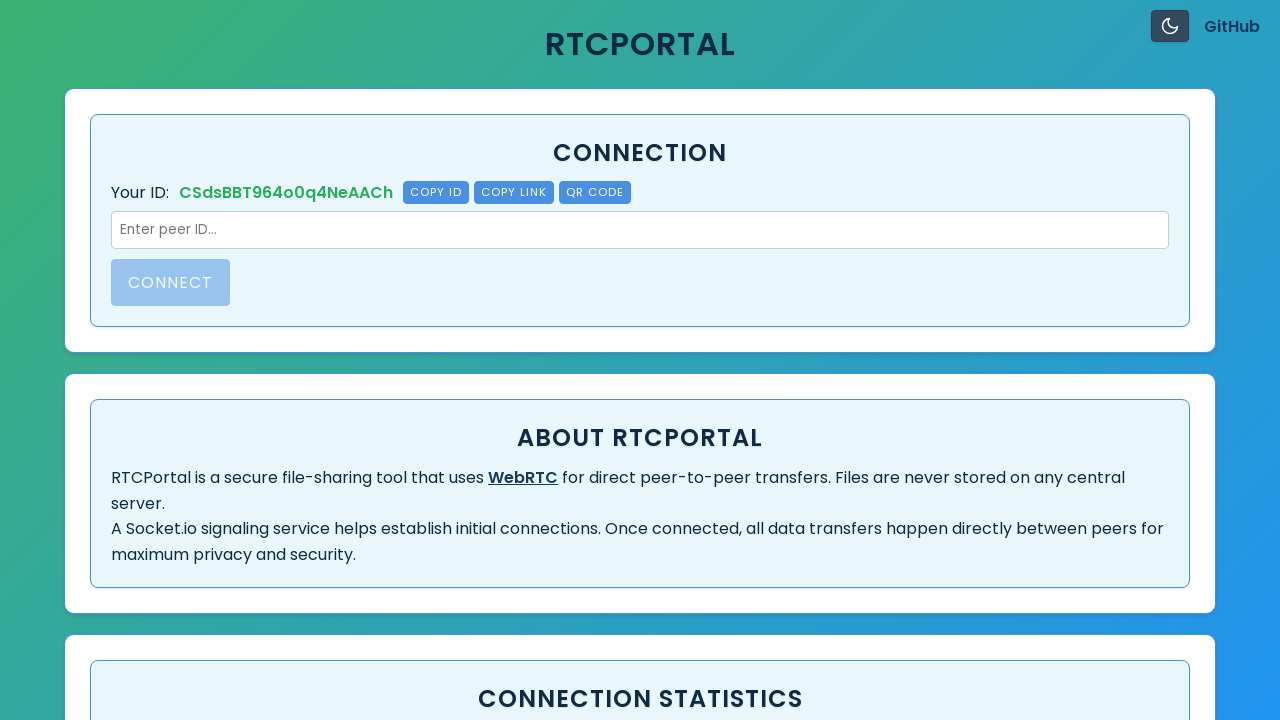

Copy ID button is visible for Peer 2
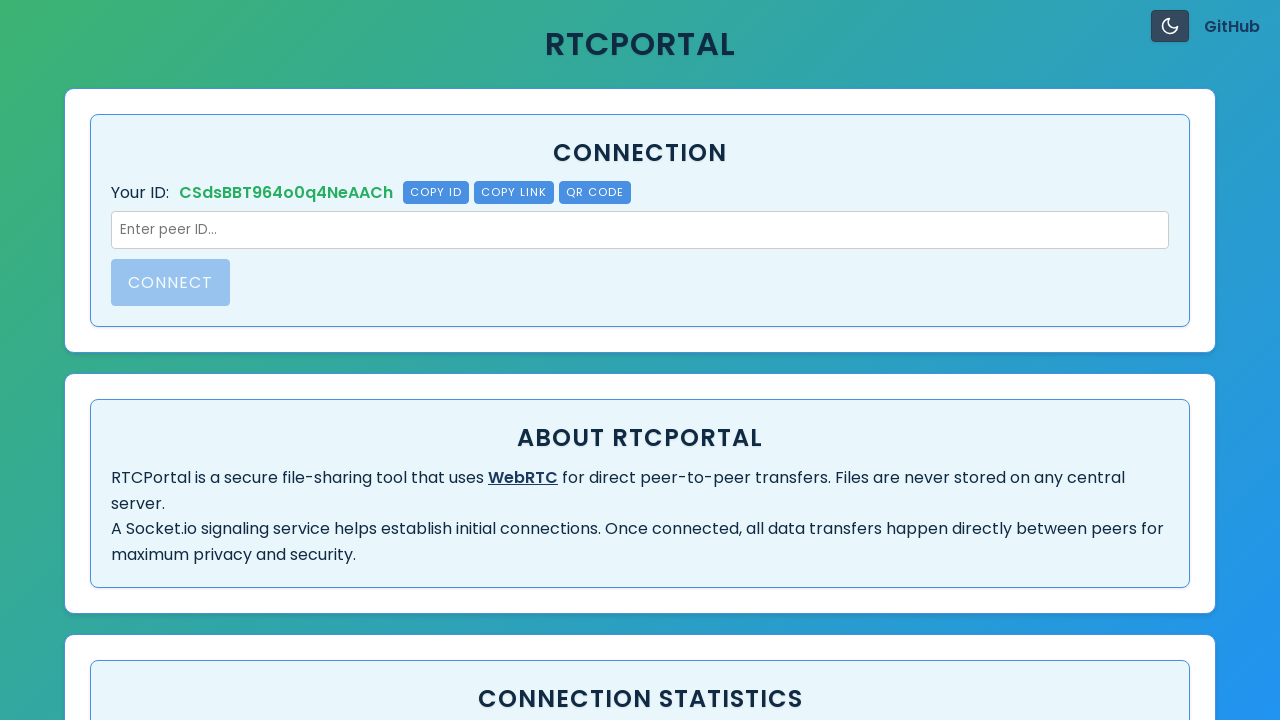

Peer 1 entered Peer 2's ID into partner ID field on #partner-id-field
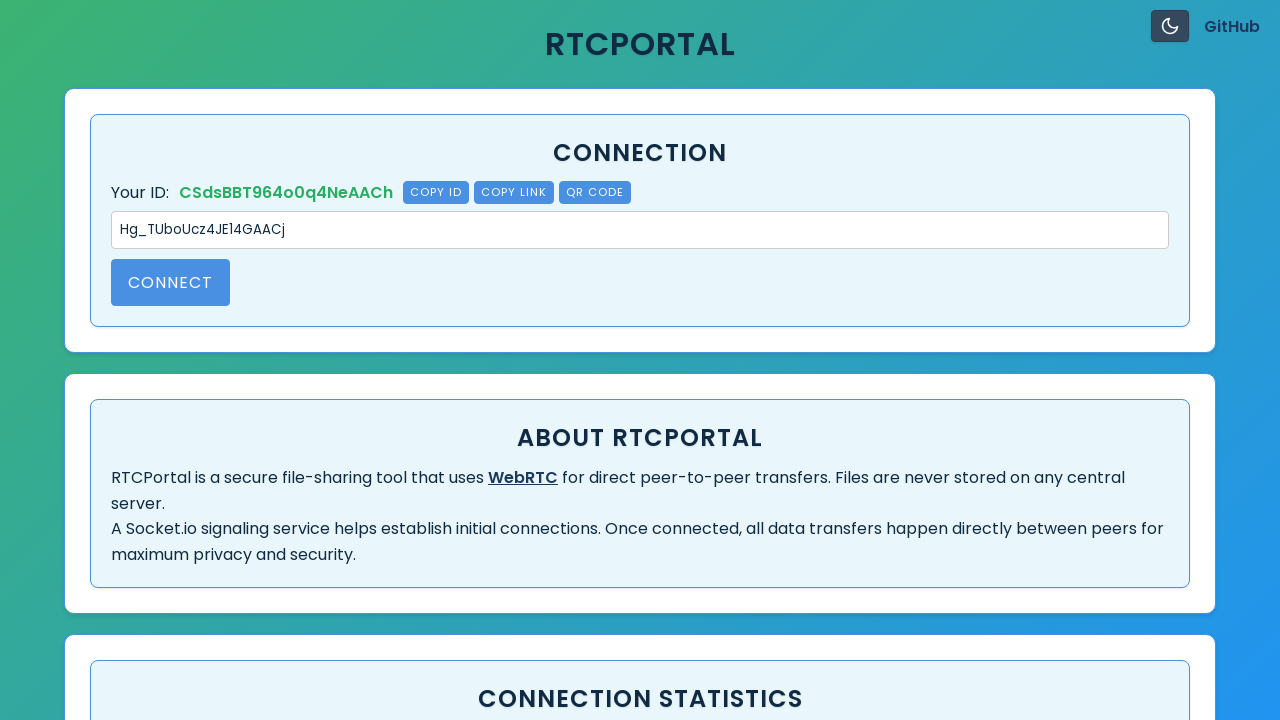

Connect button is enabled on Peer 1
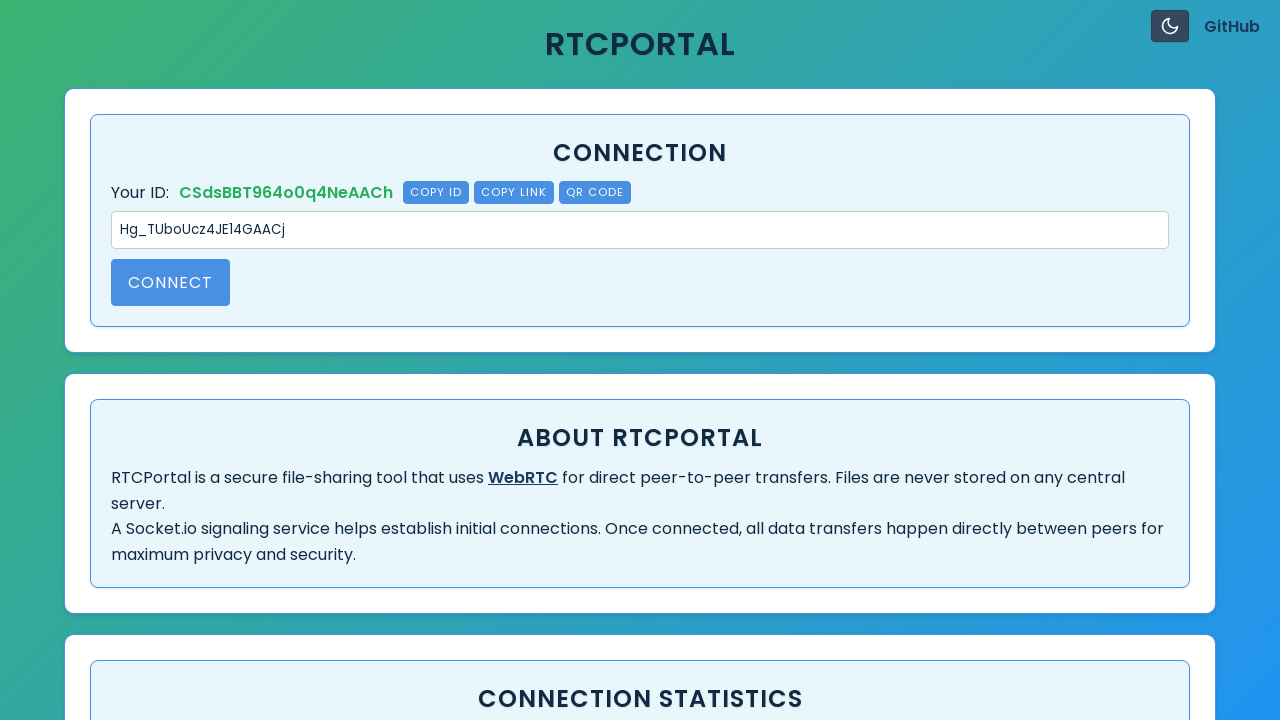

Peer 1 clicked Connect button to initiate connection at (170, 282) on #connect-btn
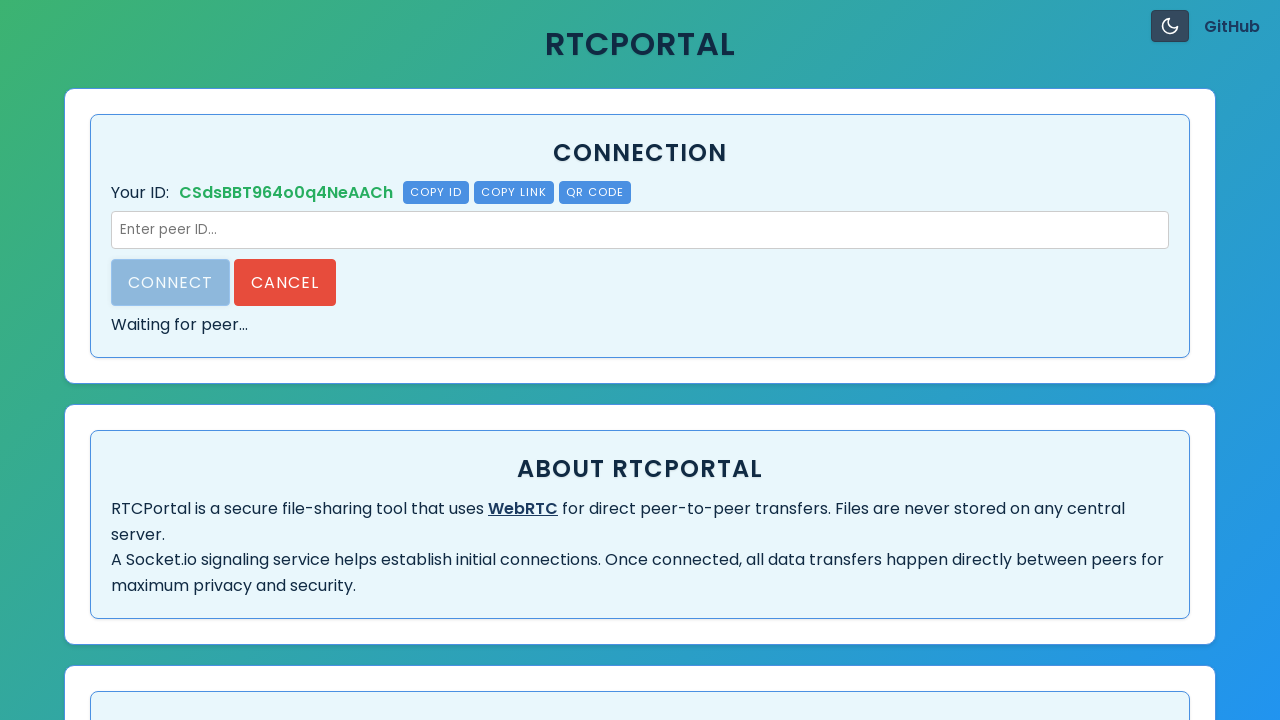

Active connection container appeared on Peer 1
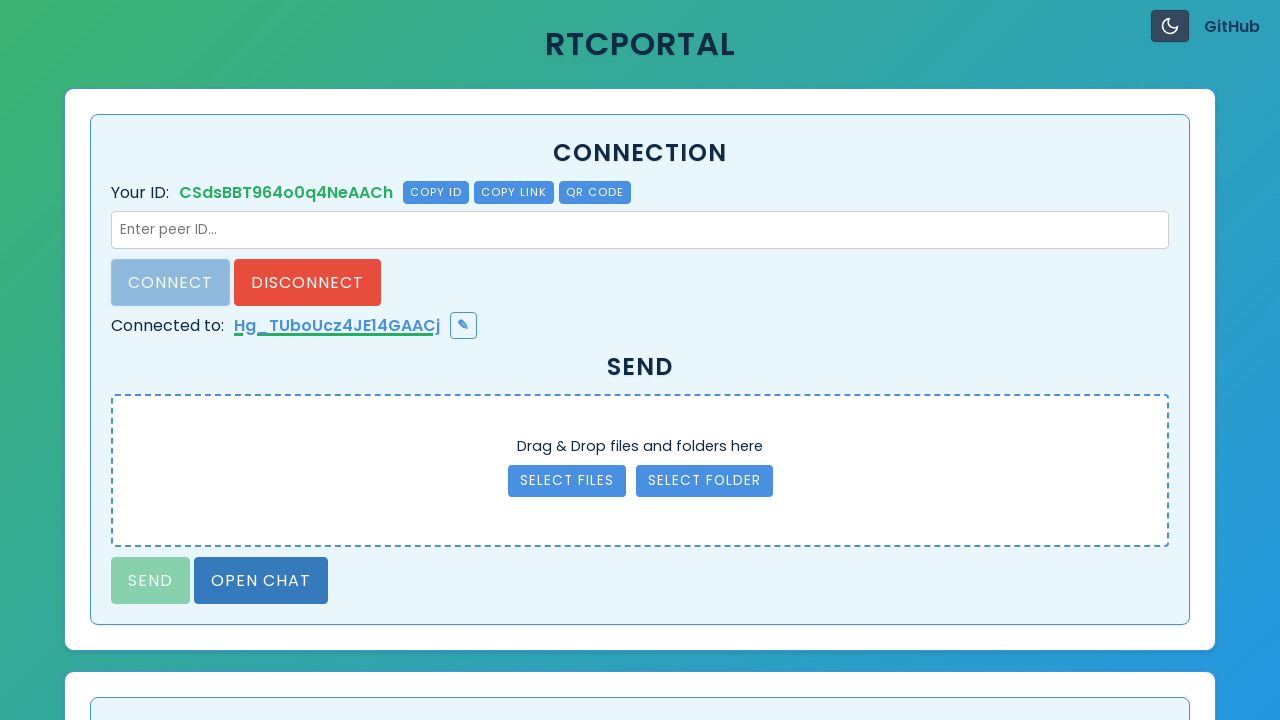

End connection button appeared on Peer 1
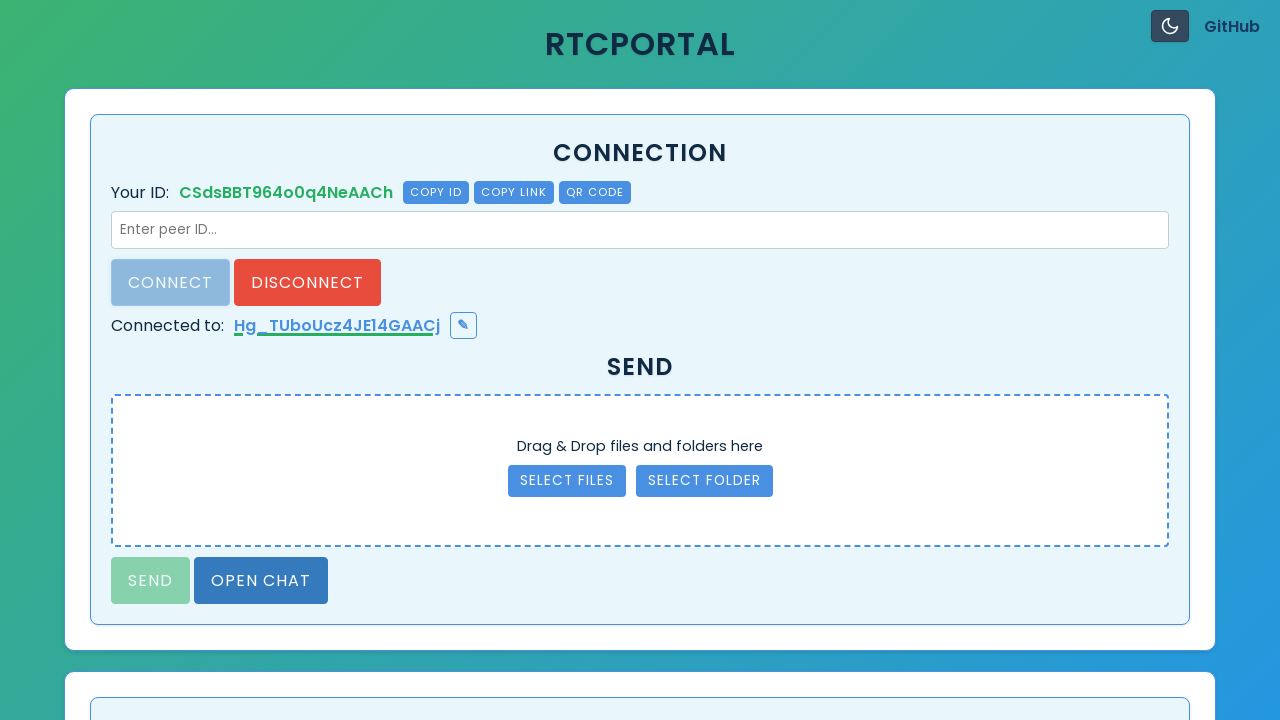

File transfer section appeared on Peer 1
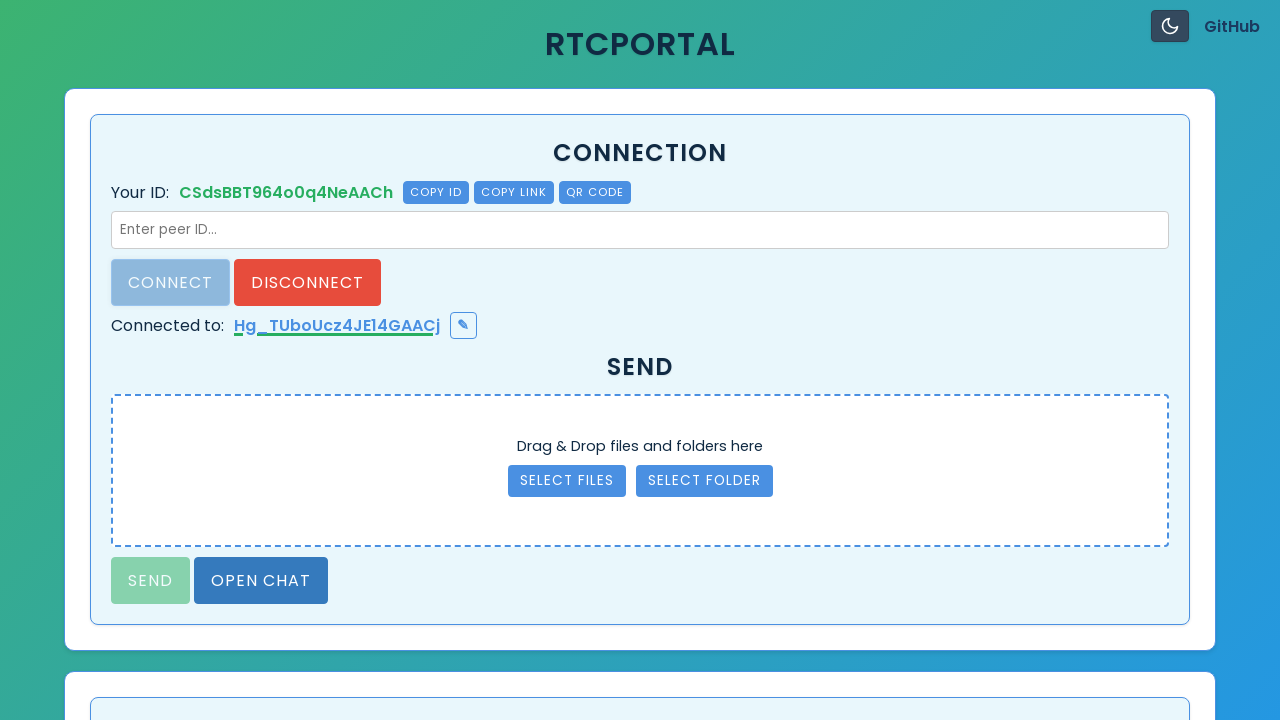

Active connection container appeared on Peer 2
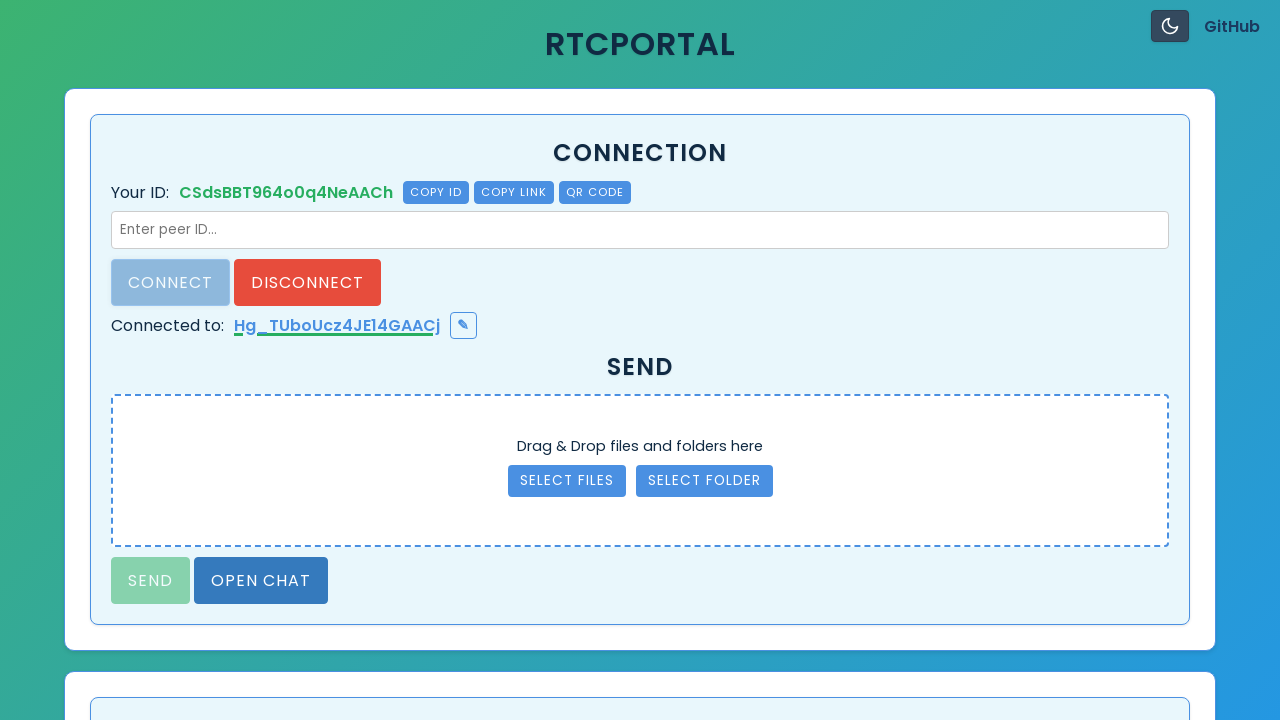

End connection button appeared on Peer 2
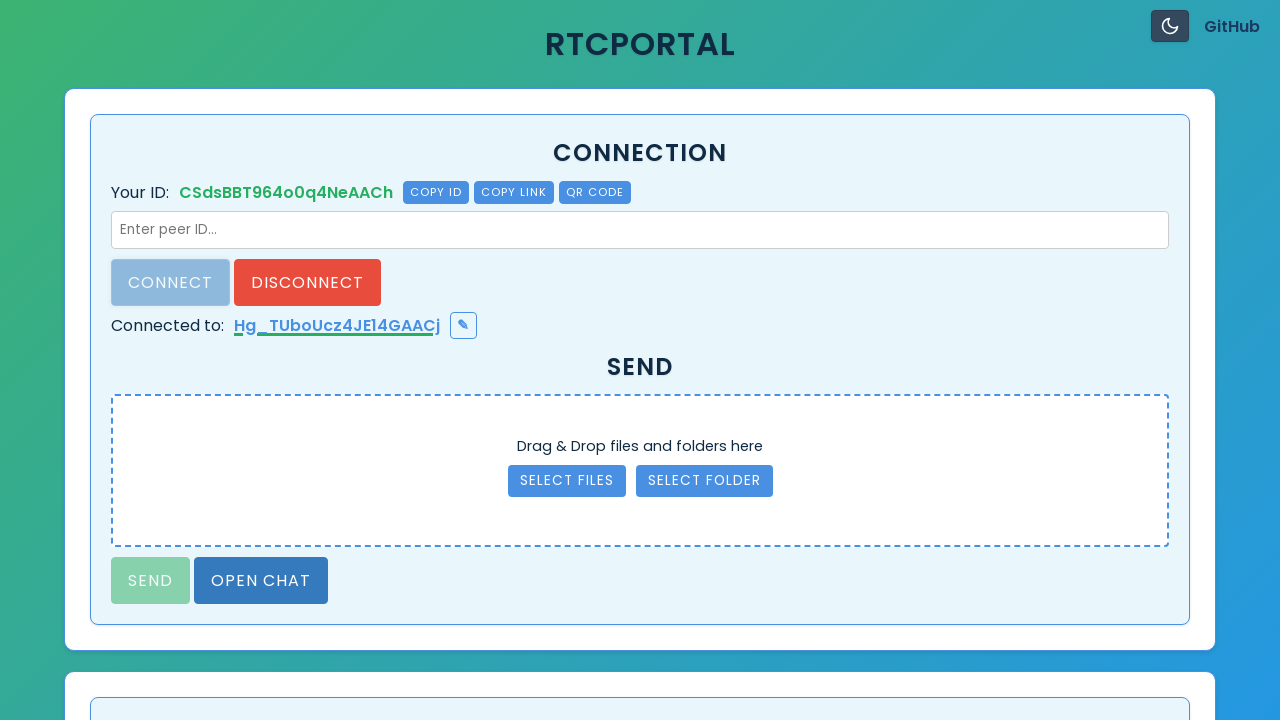

File transfer section appeared on Peer 2
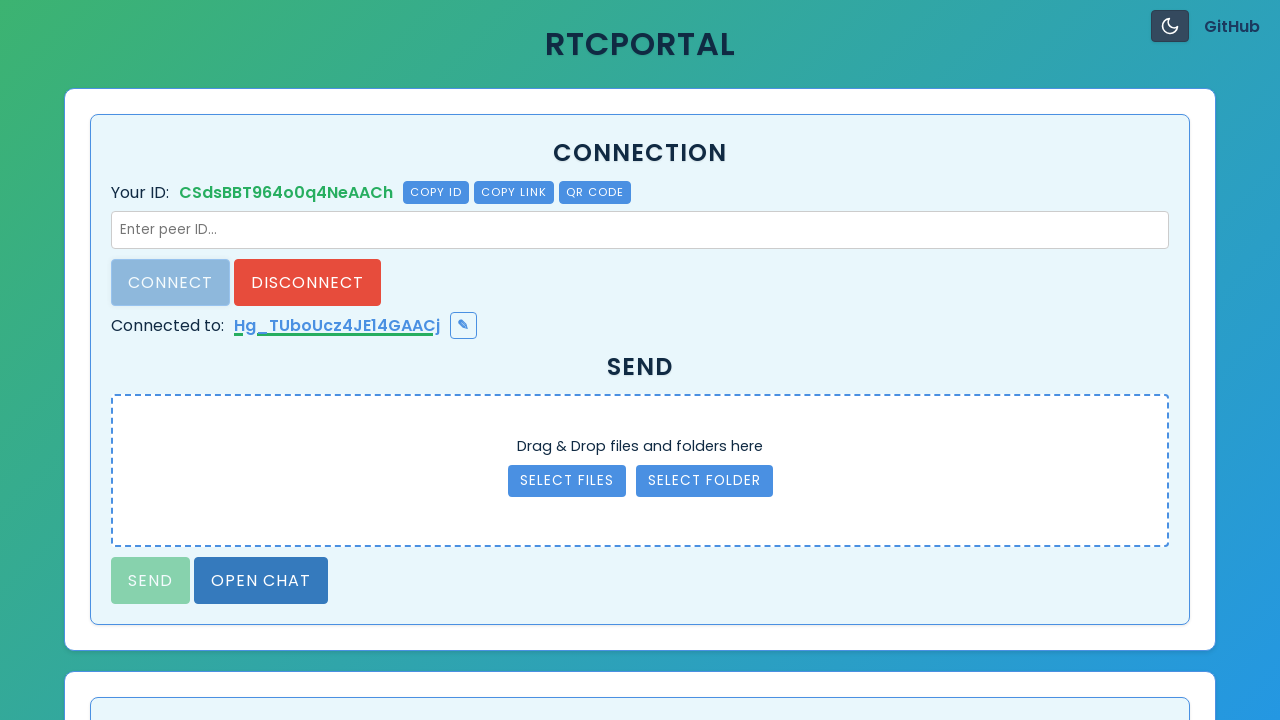

Peer 1 connection status shows Peer 2's ID: Hg_TUboUcz4JE14GAACj
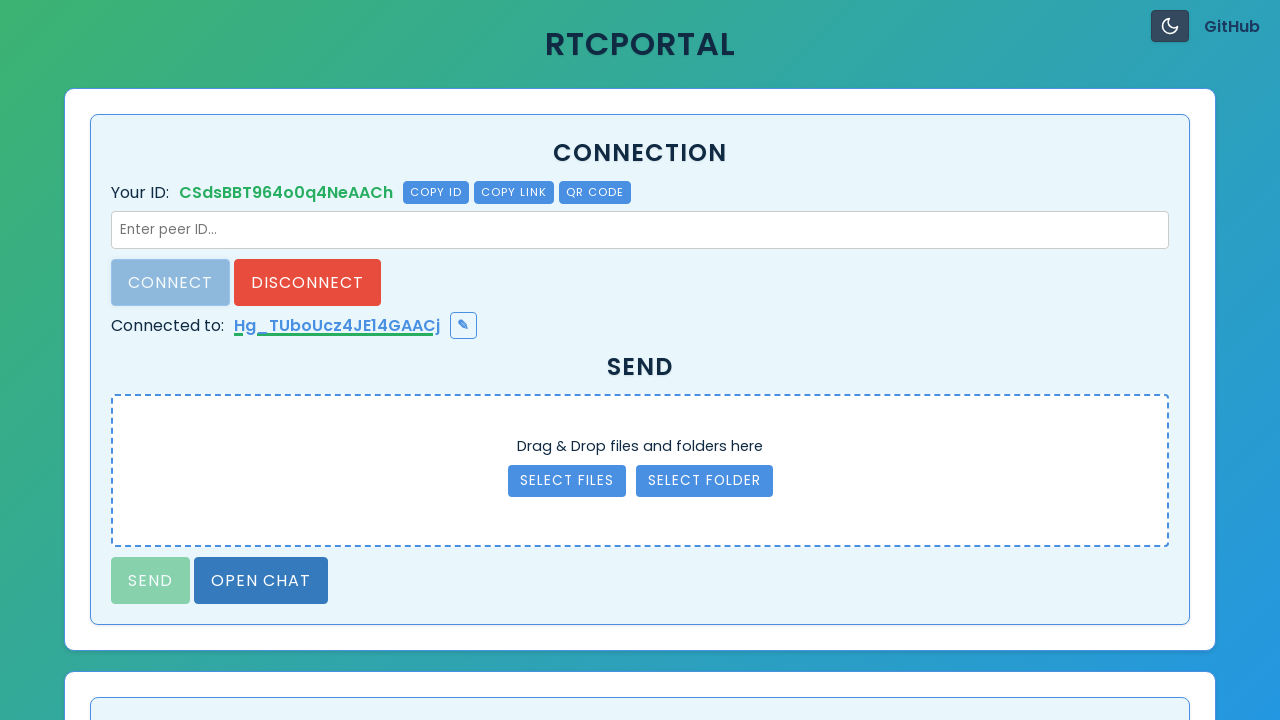

Peer 2 connection status shows Peer 1's ID: CSdsBBT964o0q4NeAACh
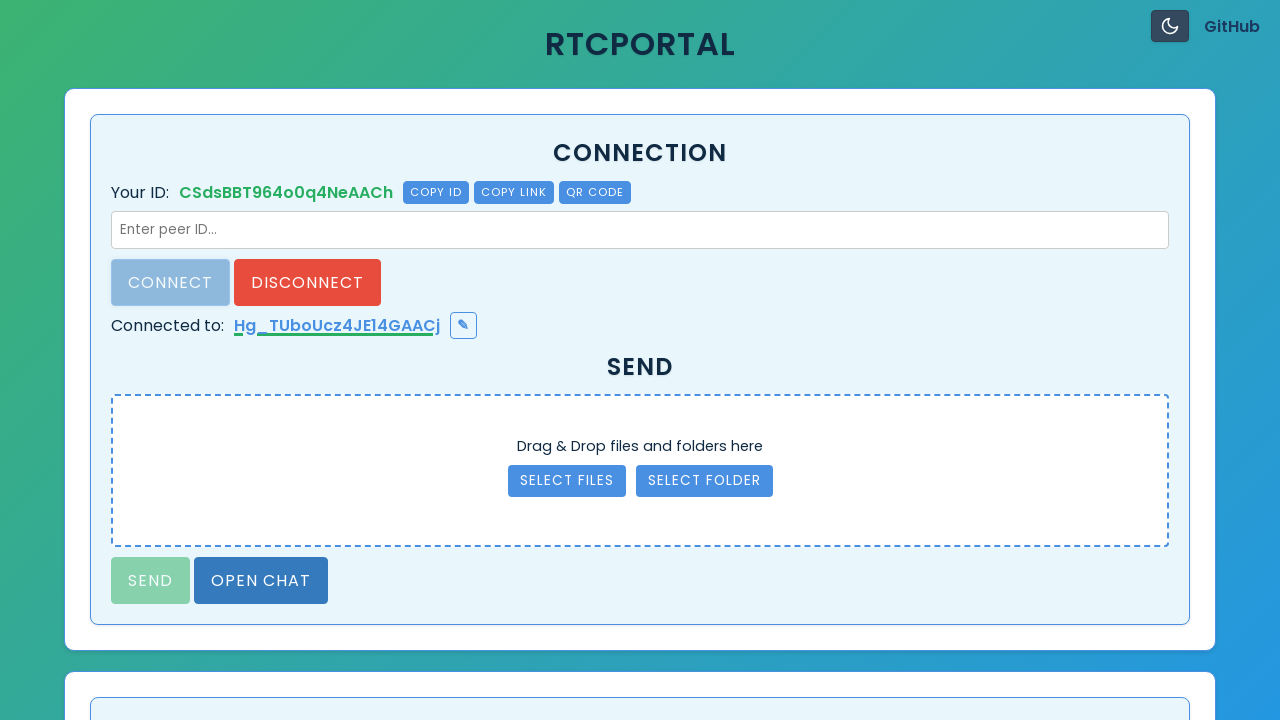

GitHub repository link is visible on Peer 1
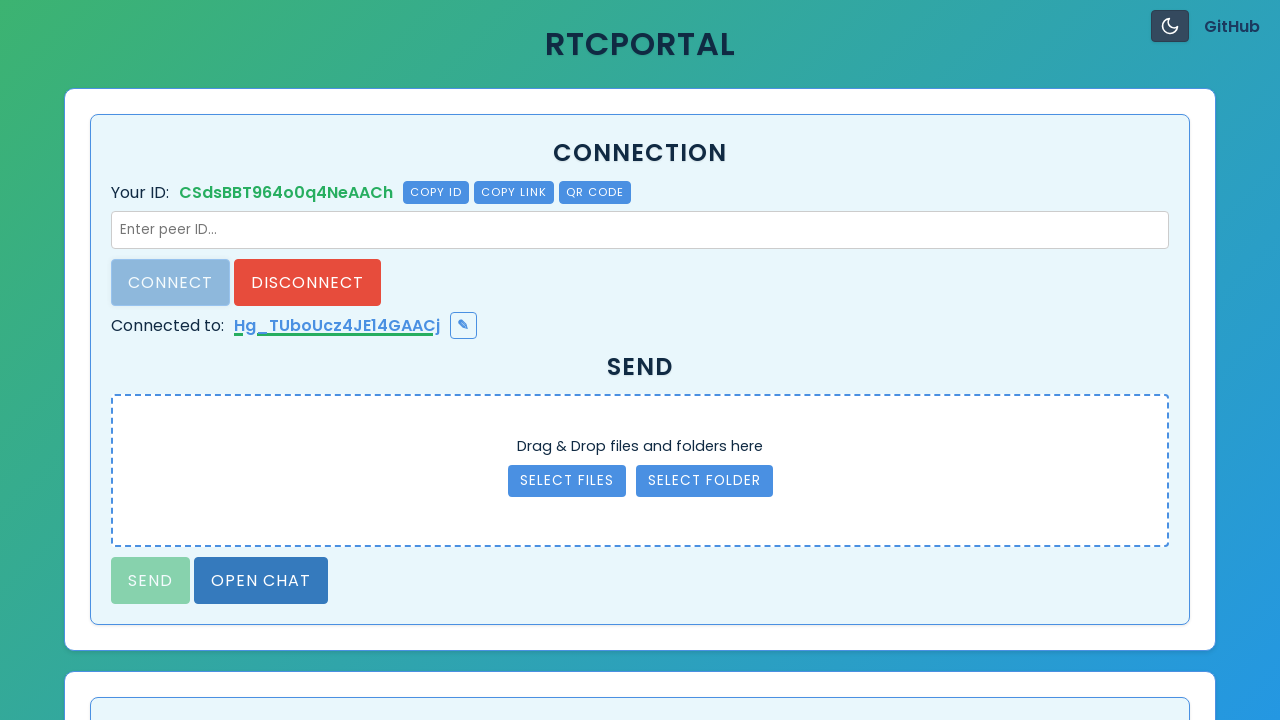

Closed Peer 2 browser page
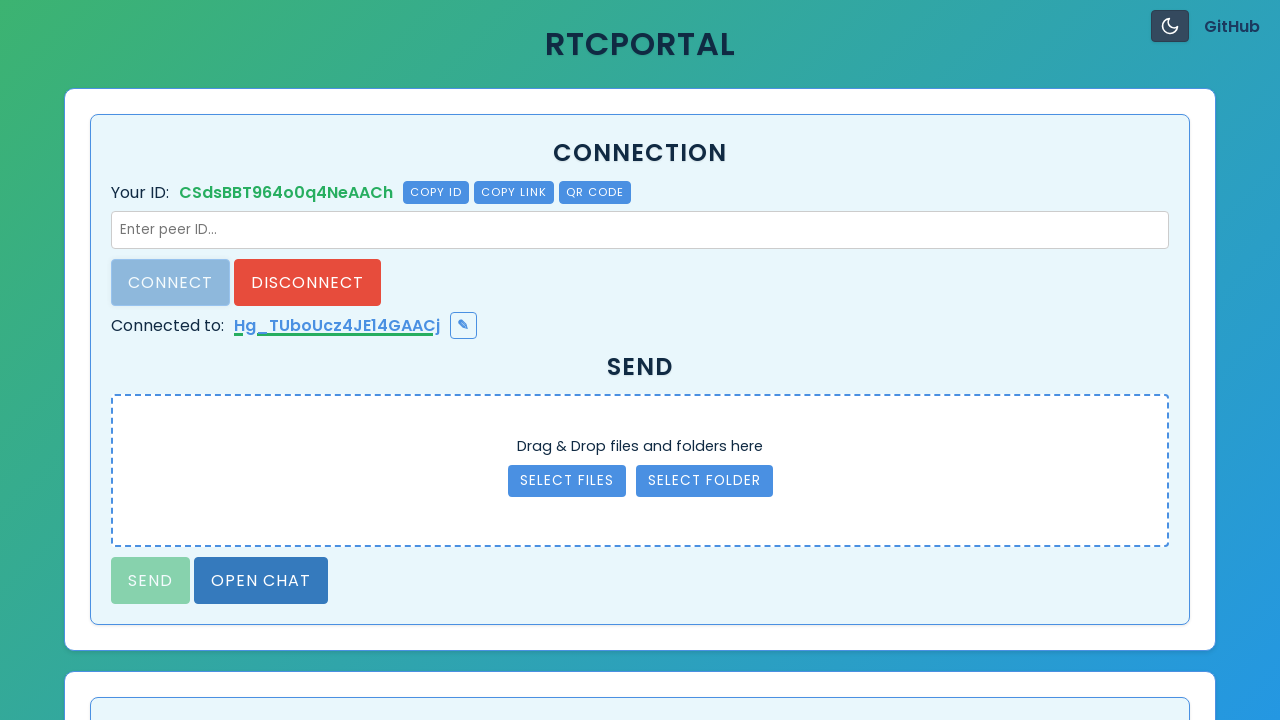

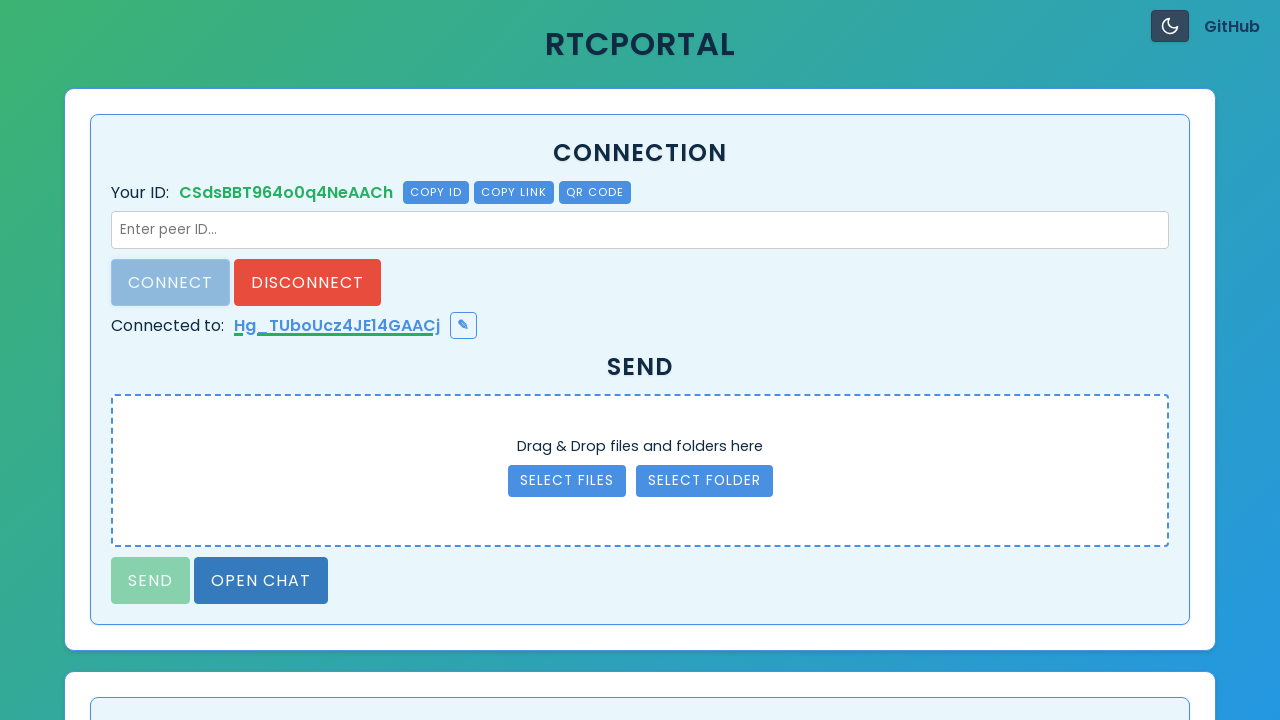